Tests an e-commerce shopping flow by adding specific vegetables (Cucumber, Brocolli, Beetroot) to cart, proceeding to checkout, and applying a promo code to verify discount functionality.

Starting URL: https://rahulshettyacademy.com/seleniumPractise/#/

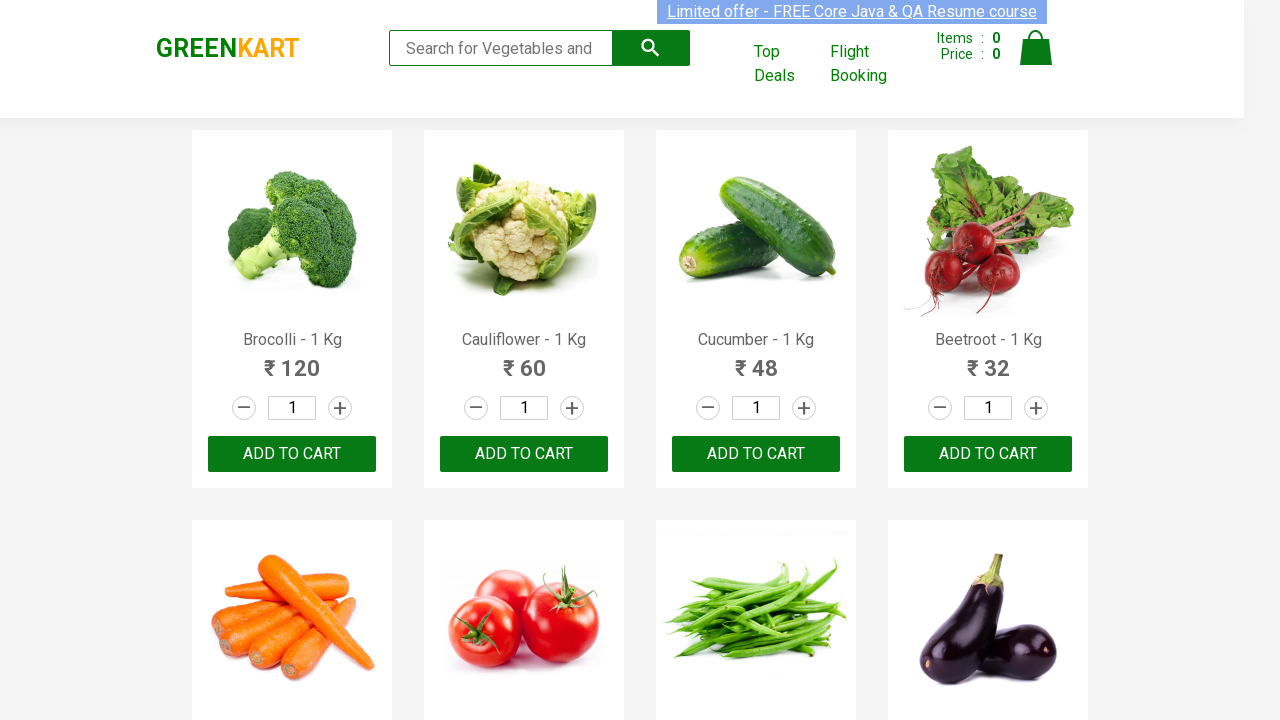

Waited for products to load on the page
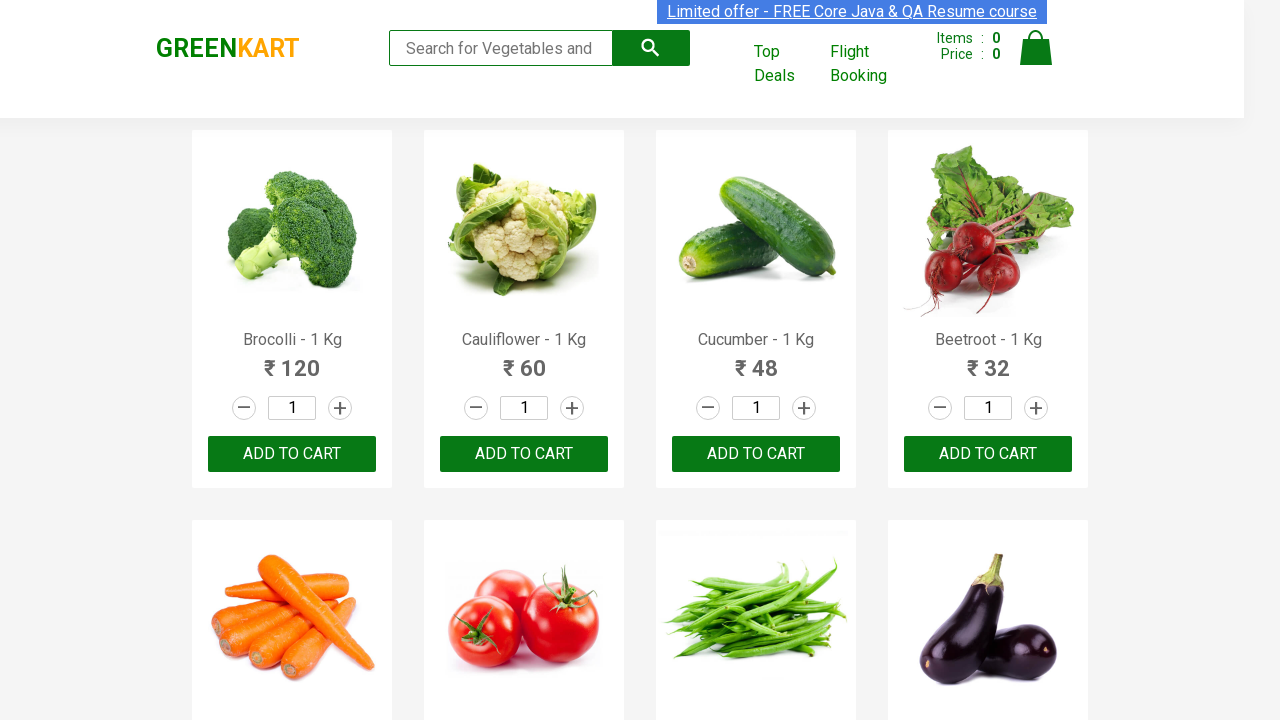

Retrieved all product elements from the page
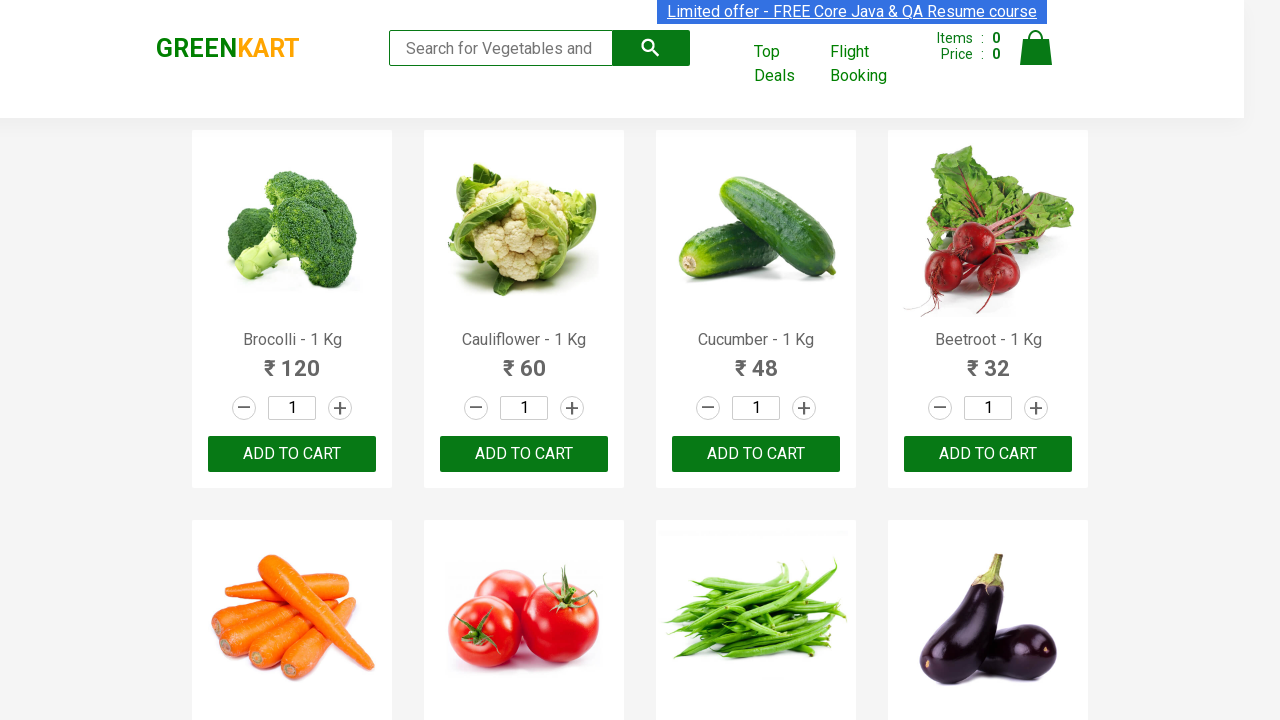

Added Brocolli to cart at (292, 454) on xpath=//div[@class='product-action']/button >> nth=0
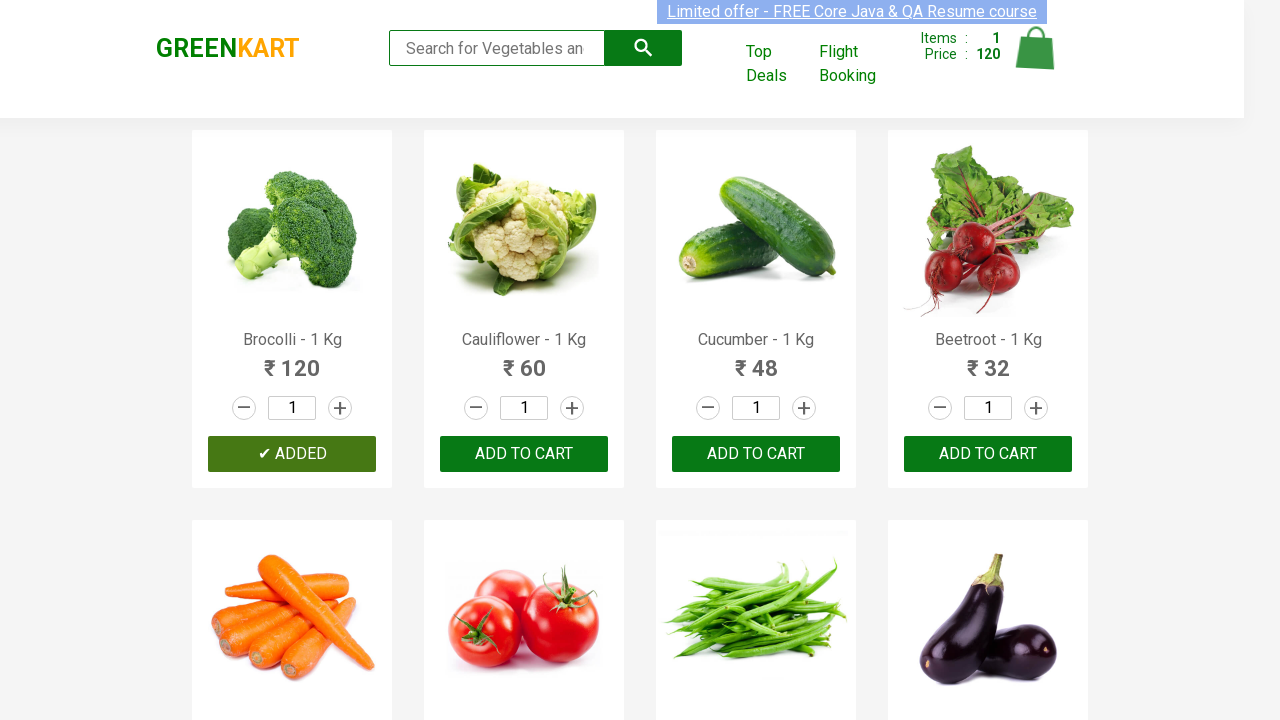

Added Cucumber to cart at (756, 454) on xpath=//div[@class='product-action']/button >> nth=2
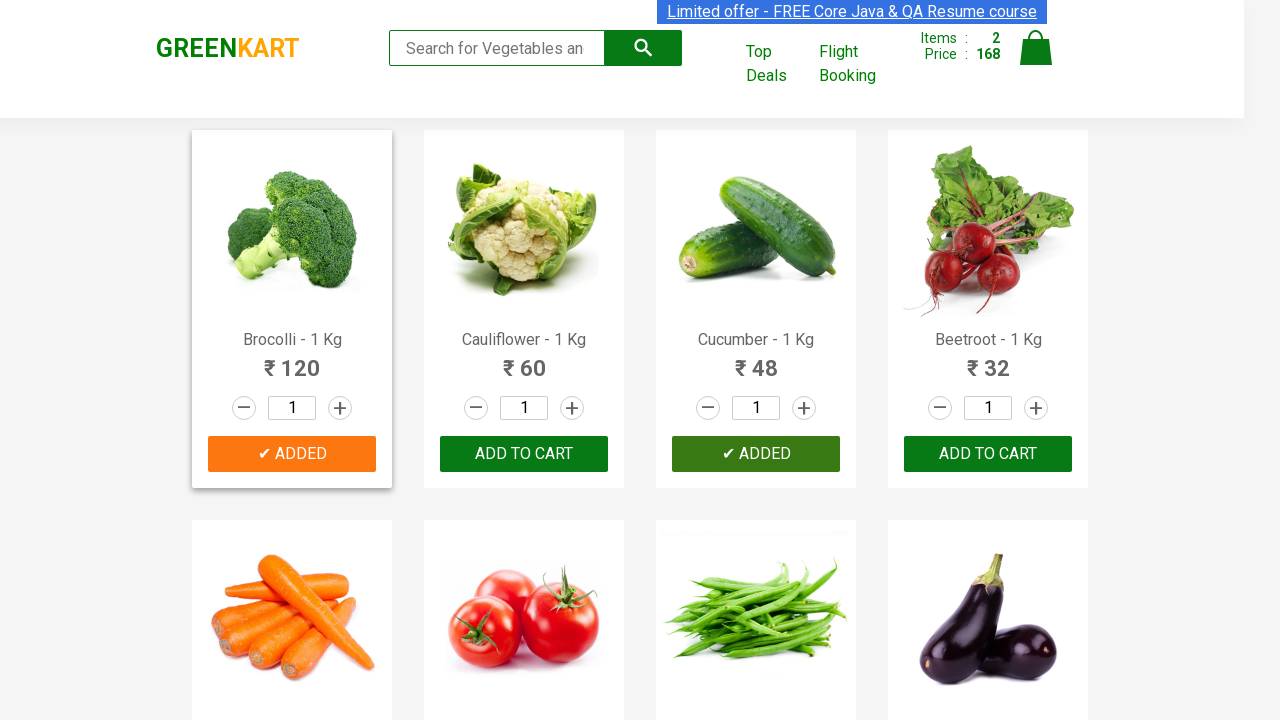

Added Beetroot to cart at (988, 454) on xpath=//div[@class='product-action']/button >> nth=3
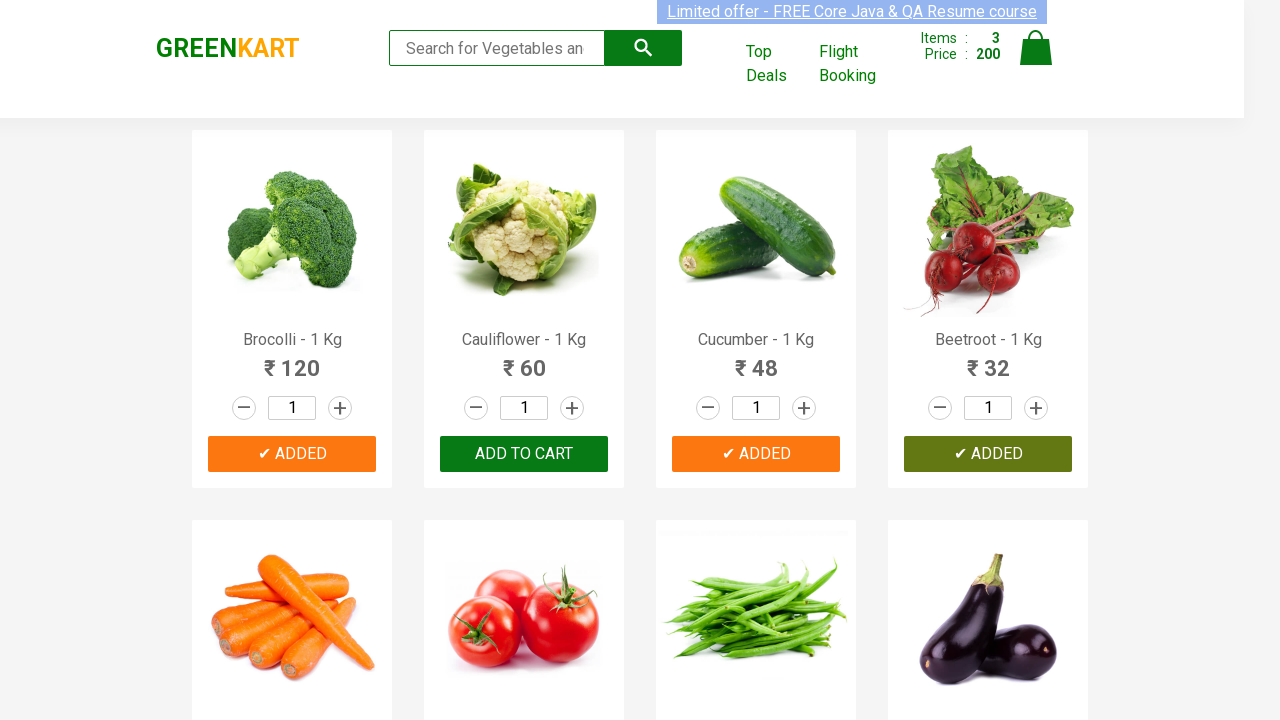

Clicked on cart icon to view cart at (1036, 48) on img[alt='Cart']
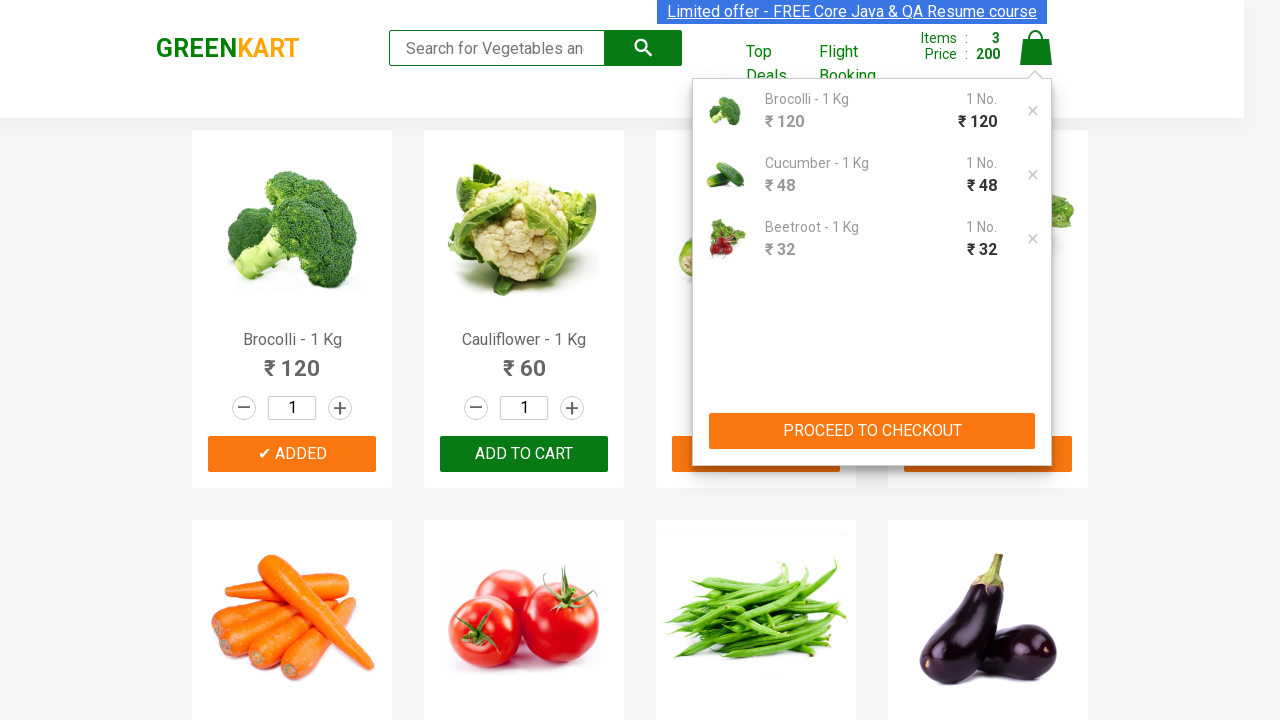

Clicked PROCEED TO CHECKOUT button at (872, 431) on xpath=//button[text()='PROCEED TO CHECKOUT']
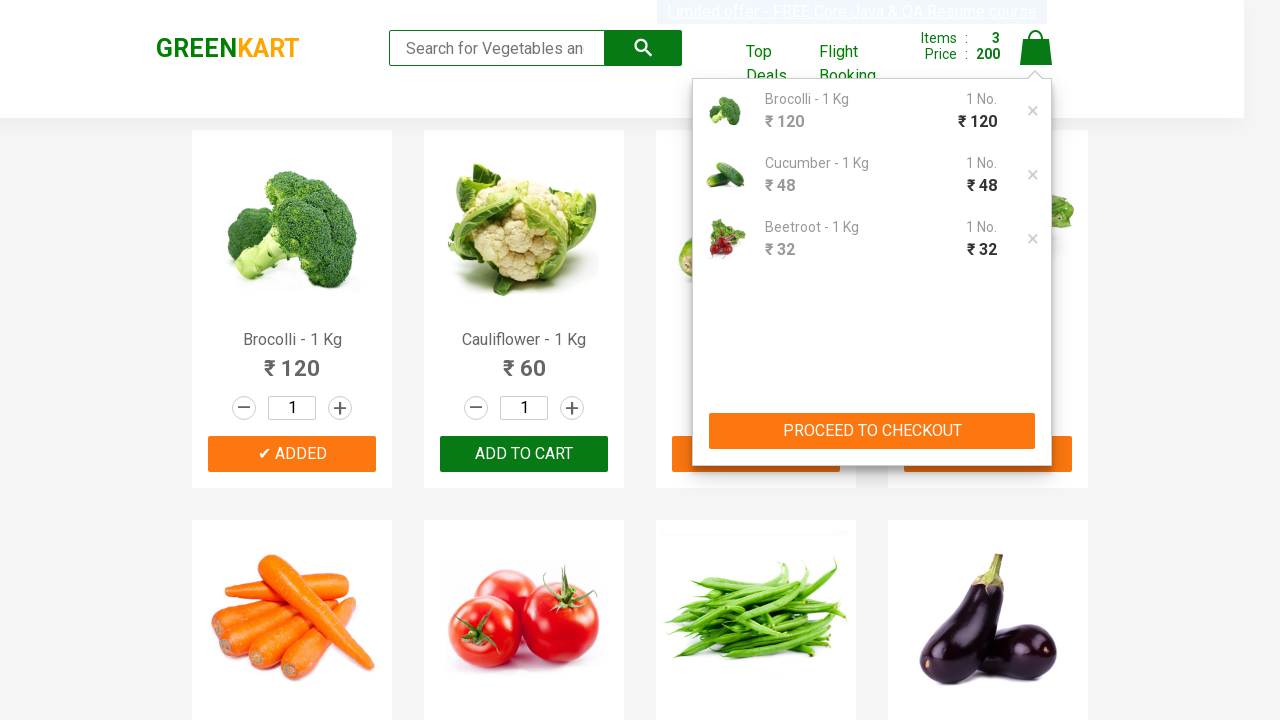

Promo code input field is now visible on checkout page
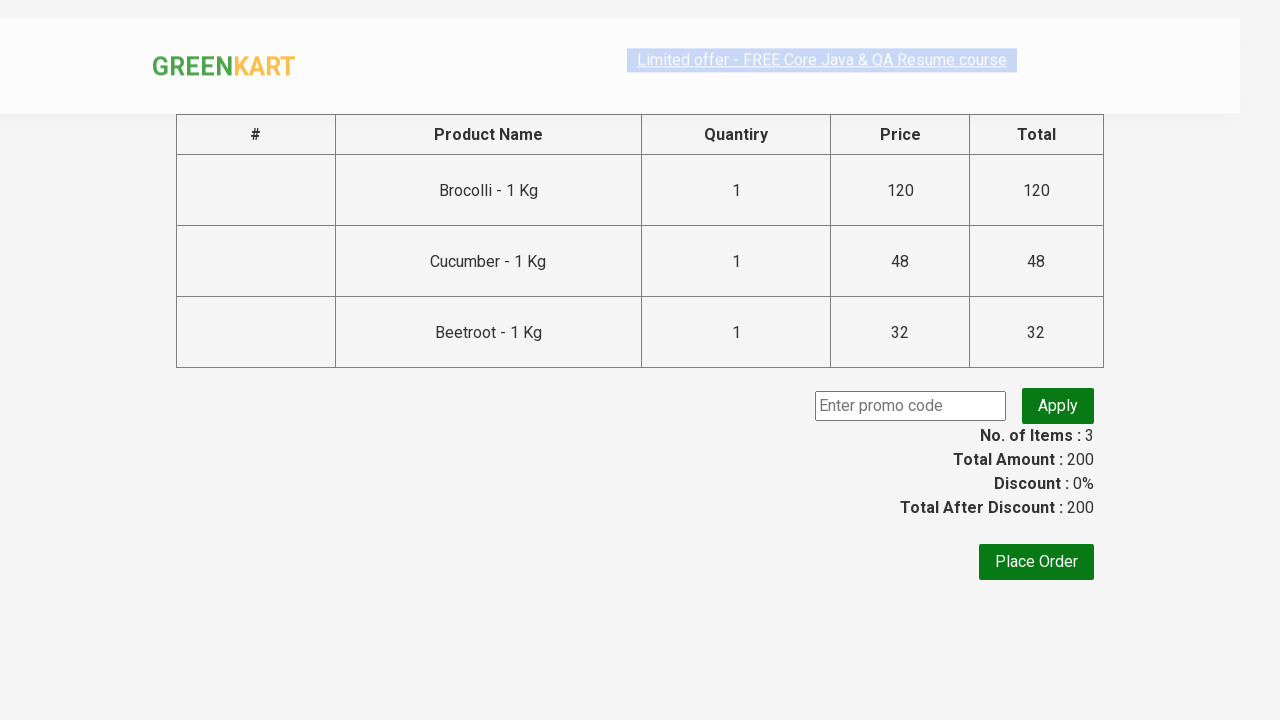

Entered promo code 'rahulshettyacademy' on input.promoCode
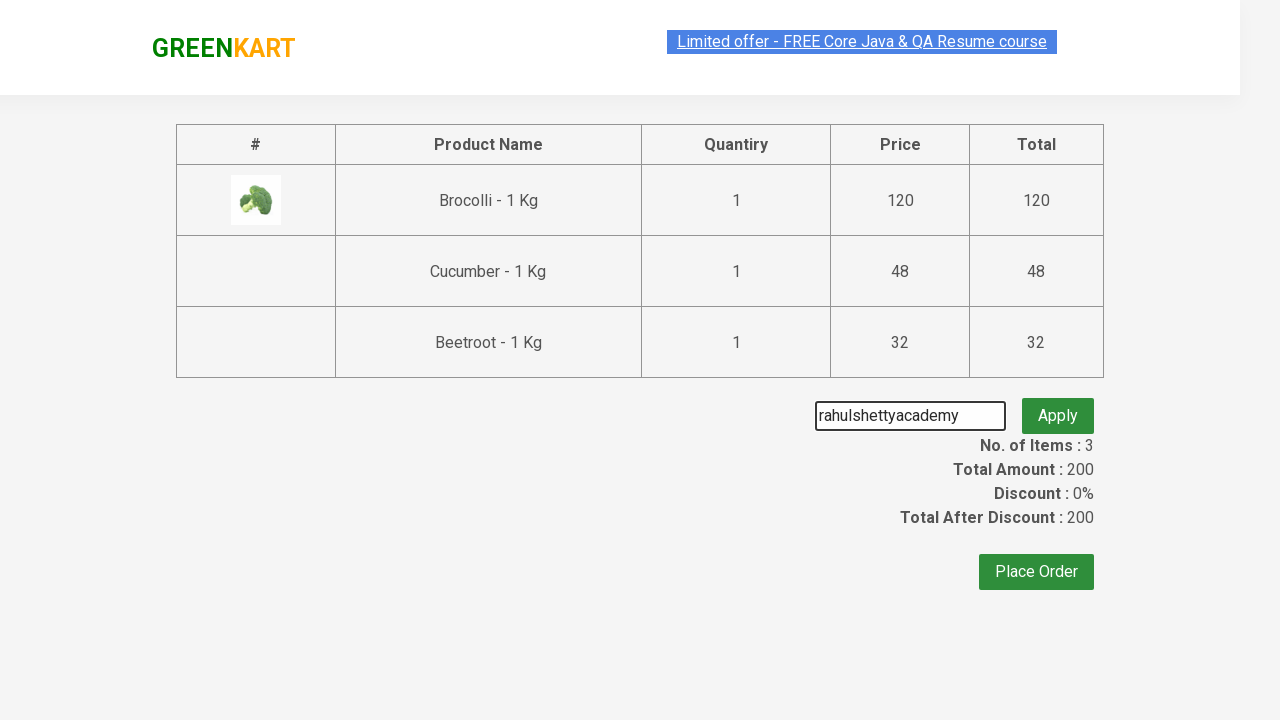

Clicked apply promo button to apply discount at (1058, 406) on button.promoBtn
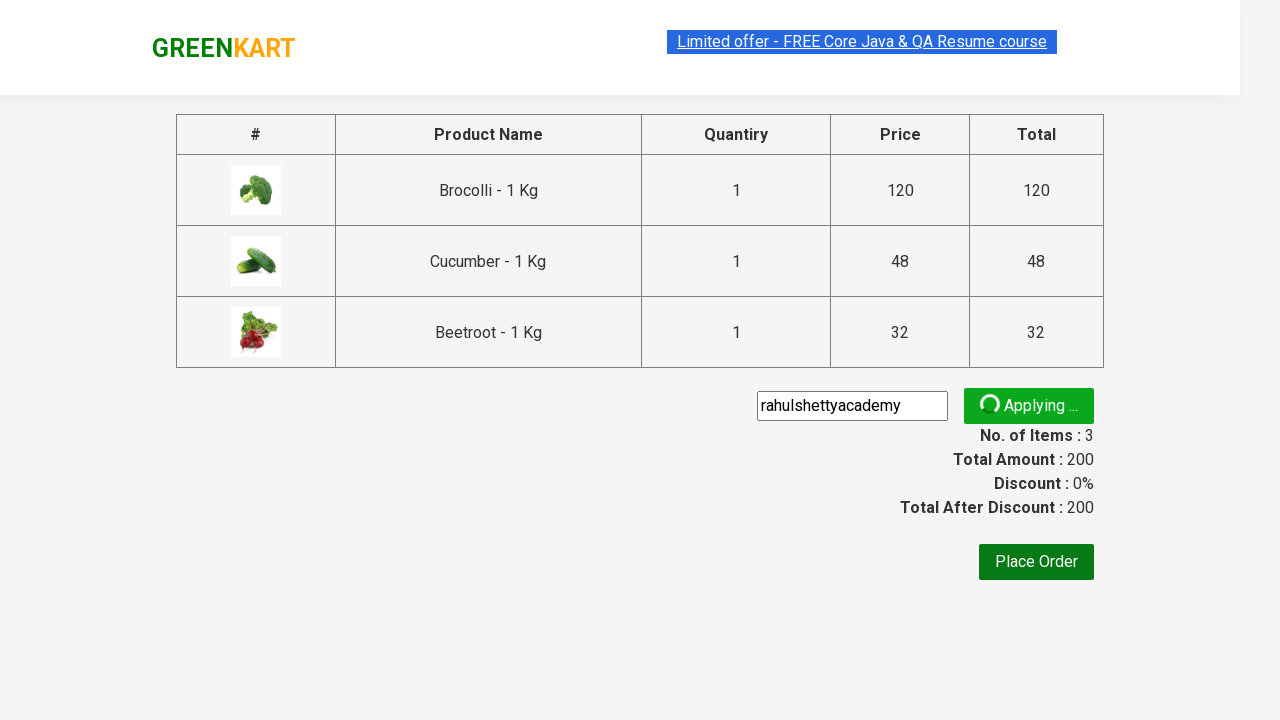

Promo code successfully applied and discount information is displayed
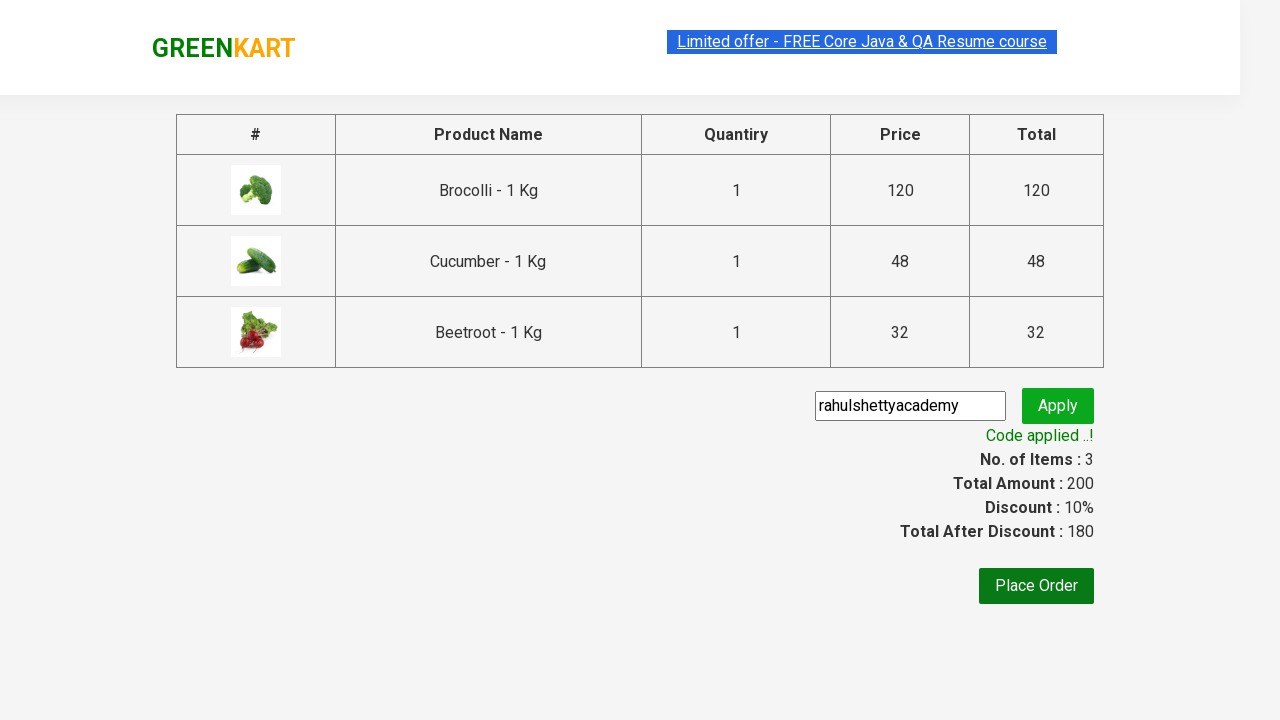

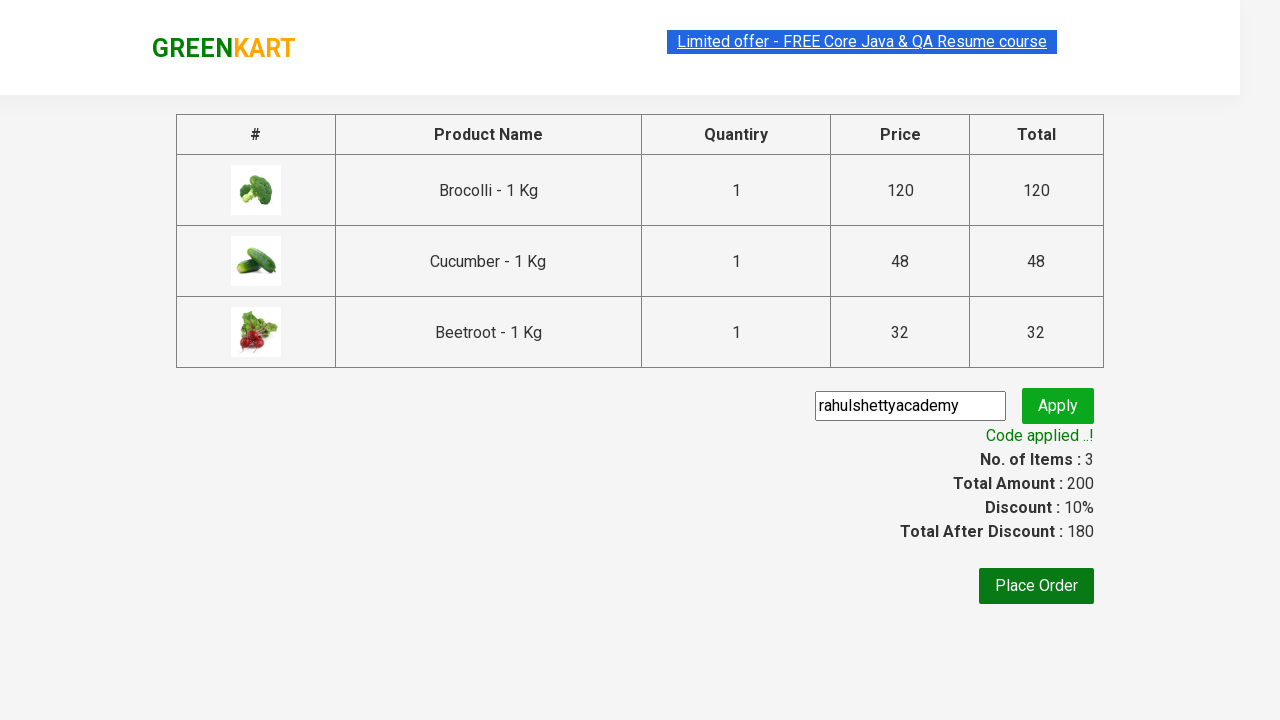